Tests checkbox functionality by selecting a Senior Citizen Discount checkbox, then opens a passenger info dropdown and increments the adult count to 5 using a loop, finally verifying the selection displays "5 Adult".

Starting URL: https://rahulshettyacademy.com/dropdownsPractise/

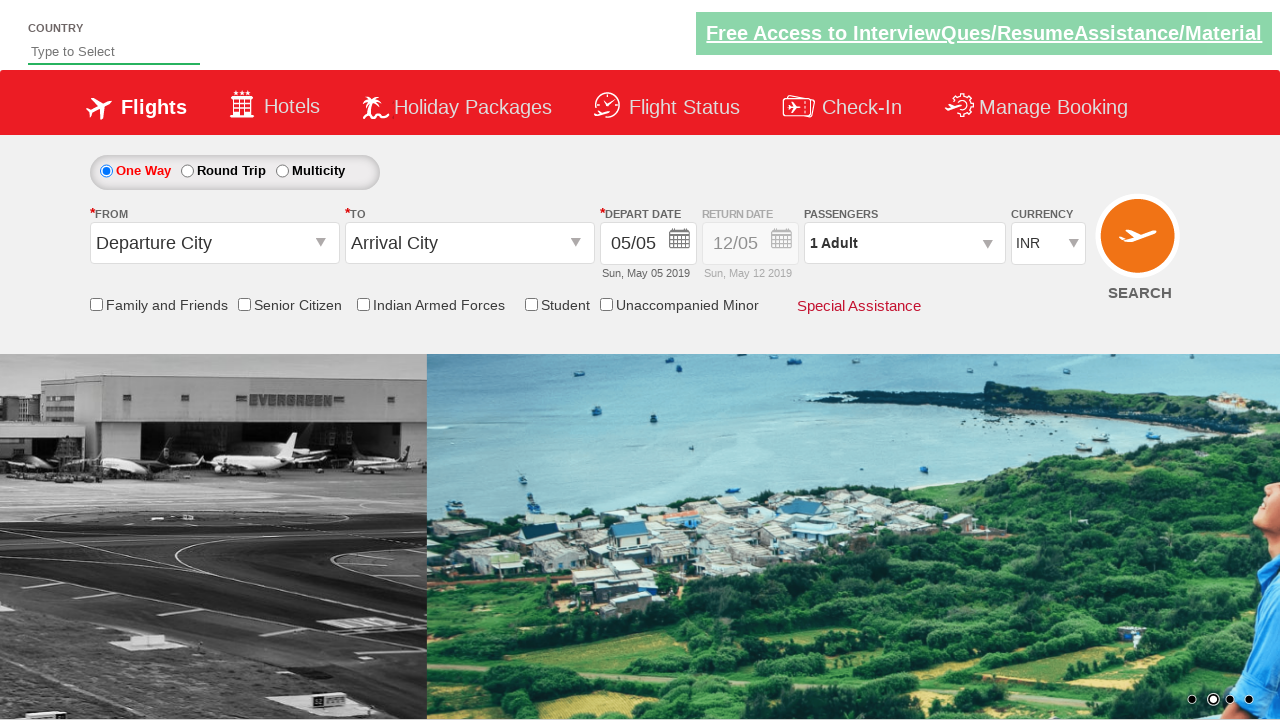

Verified Senior Citizen Discount checkbox is not initially selected
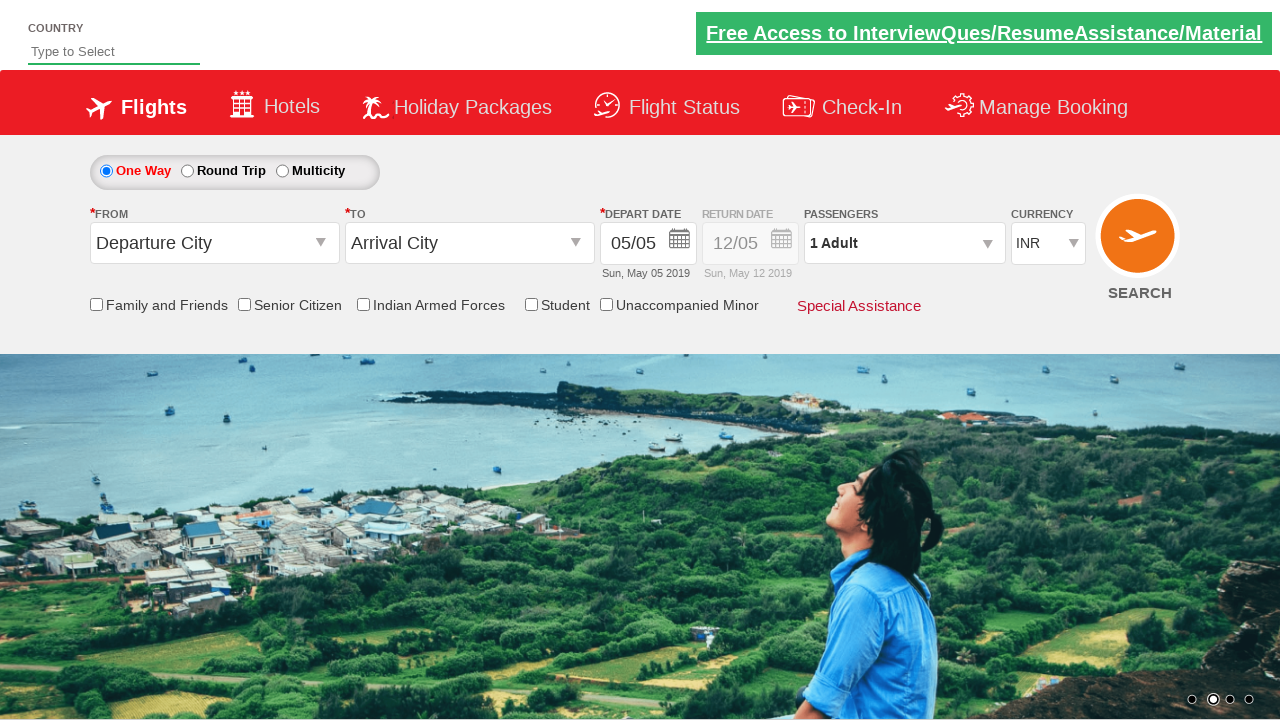

Clicked Senior Citizen Discount checkbox at (244, 304) on input[id*='SeniorCitizenDiscount']
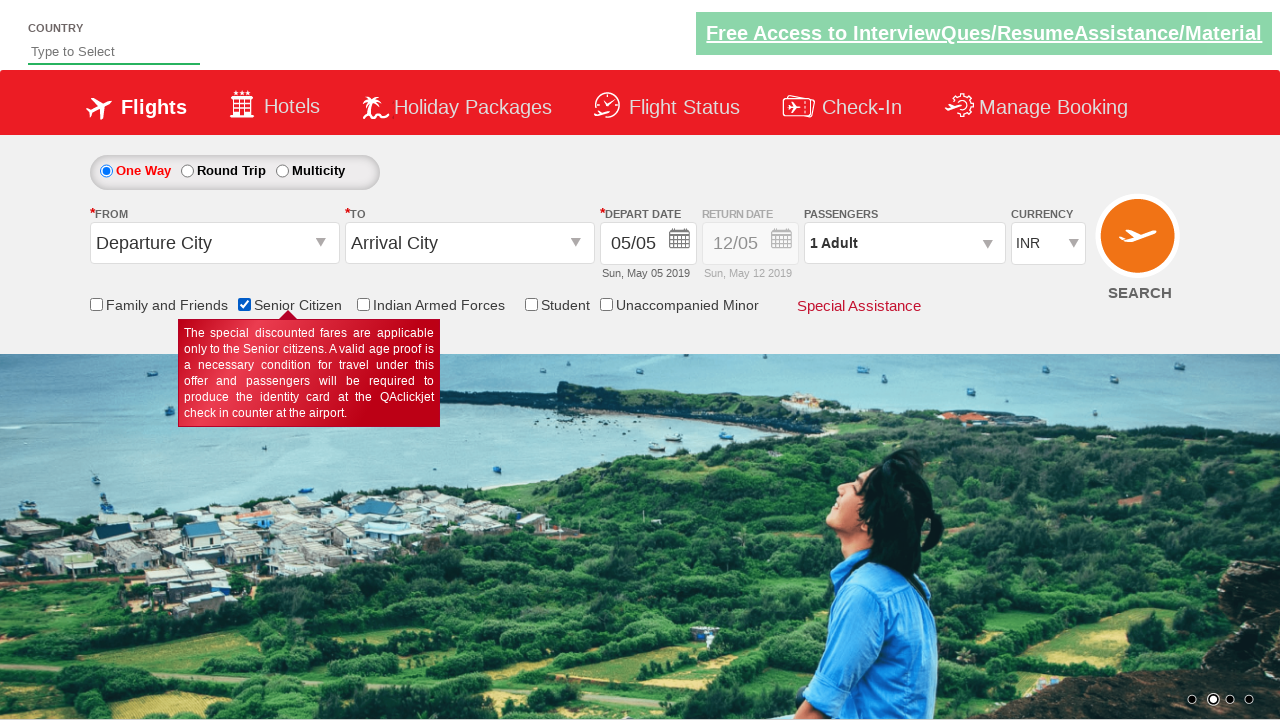

Verified Senior Citizen Discount checkbox is now selected
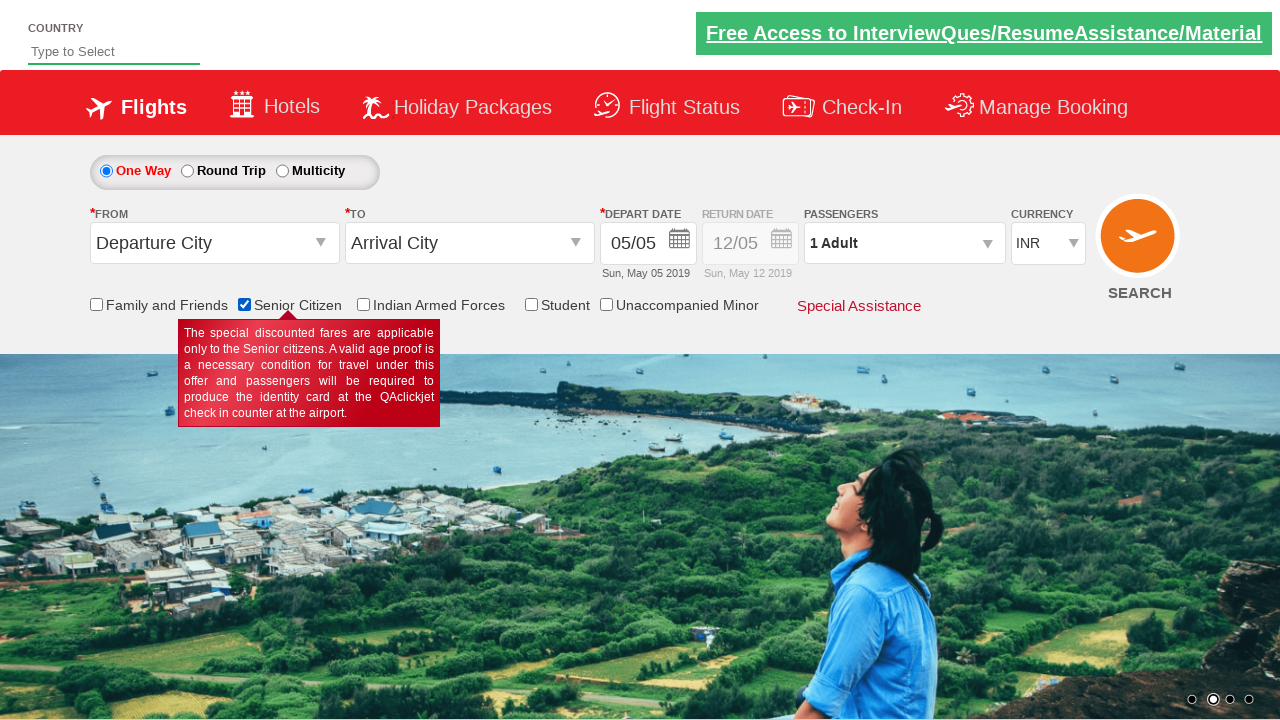

Clicked passenger info dropdown to open it at (904, 243) on #divpaxinfo
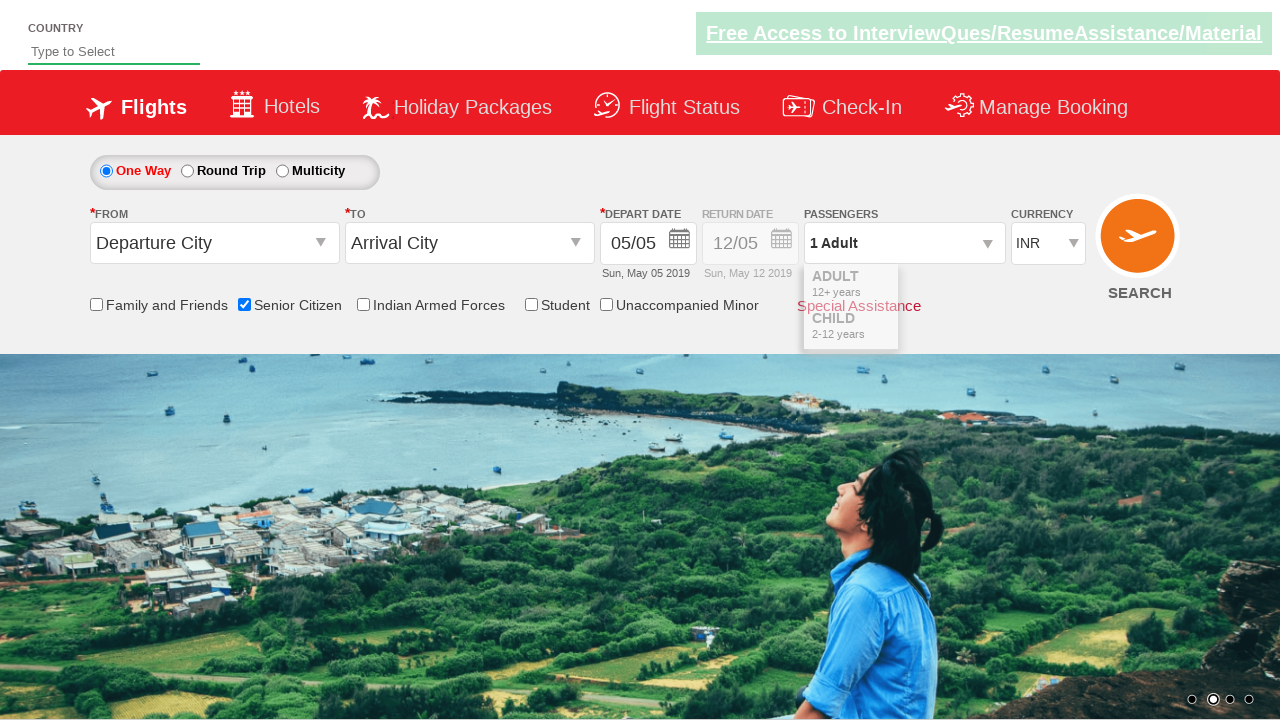

Waited for passenger dropdown to fully open
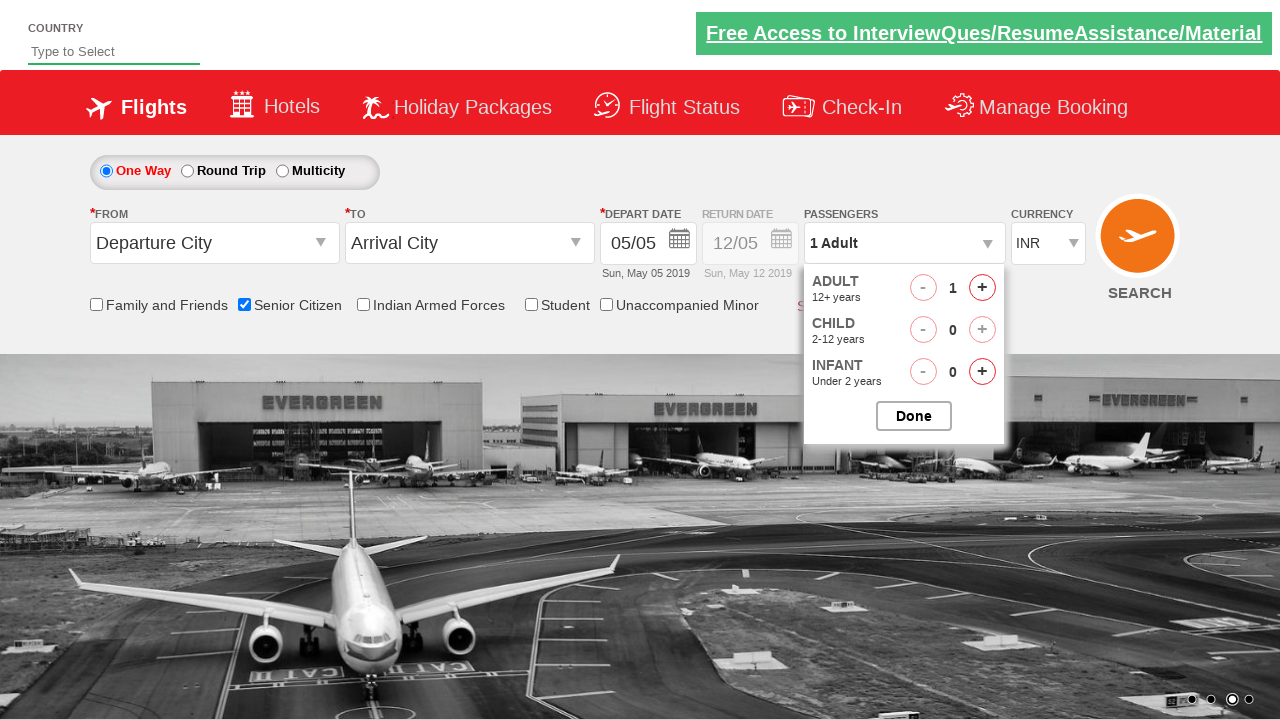

Incremented adult count (iteration 1 of 4) at (982, 288) on #hrefIncAdt
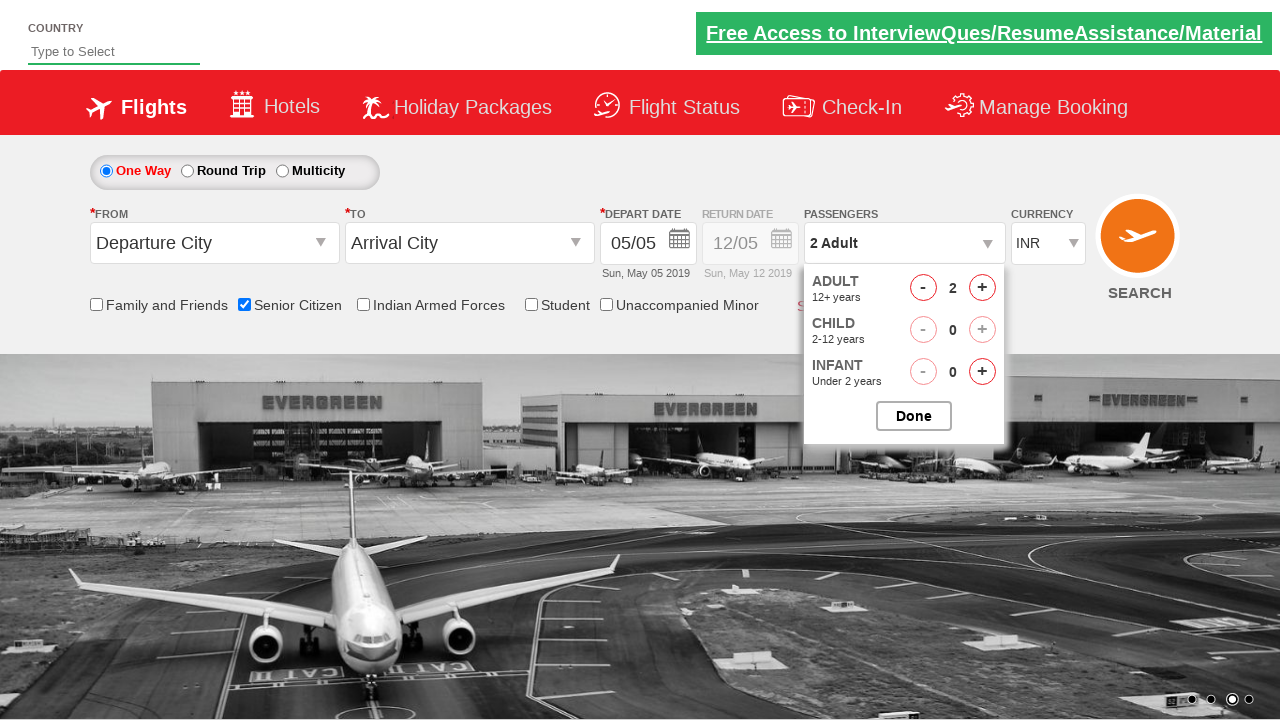

Incremented adult count (iteration 2 of 4) at (982, 288) on #hrefIncAdt
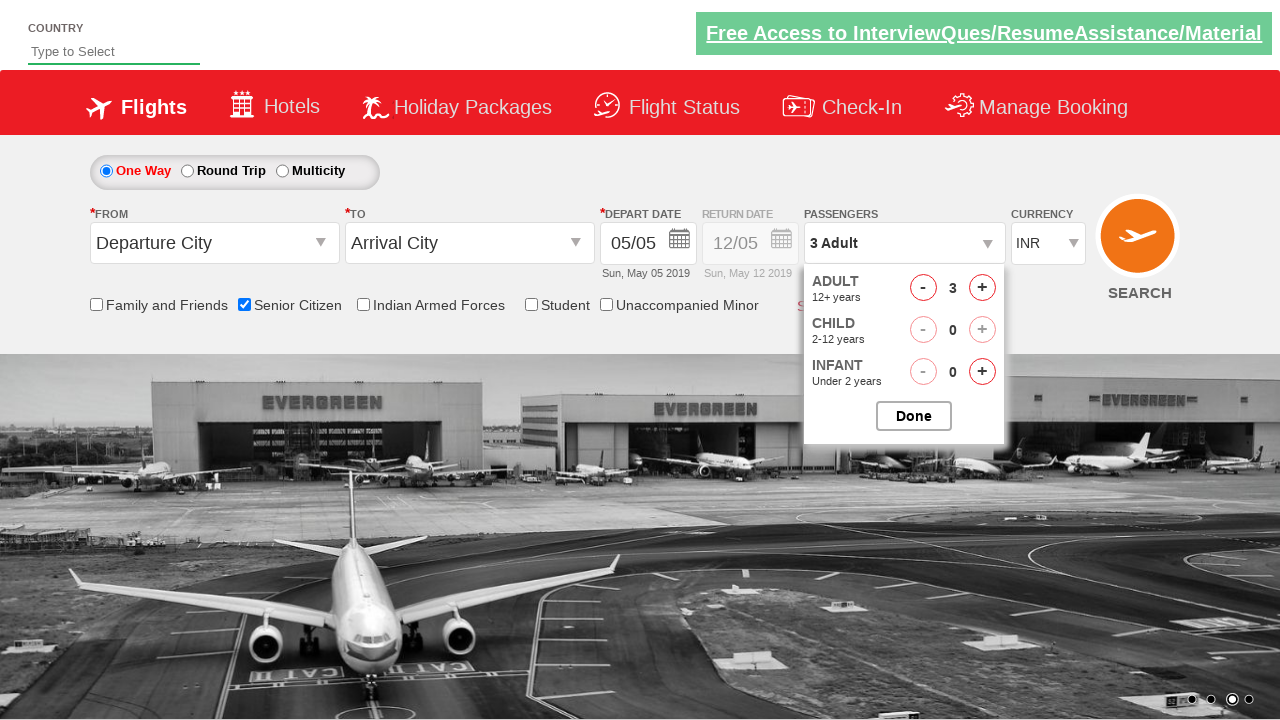

Incremented adult count (iteration 3 of 4) at (982, 288) on #hrefIncAdt
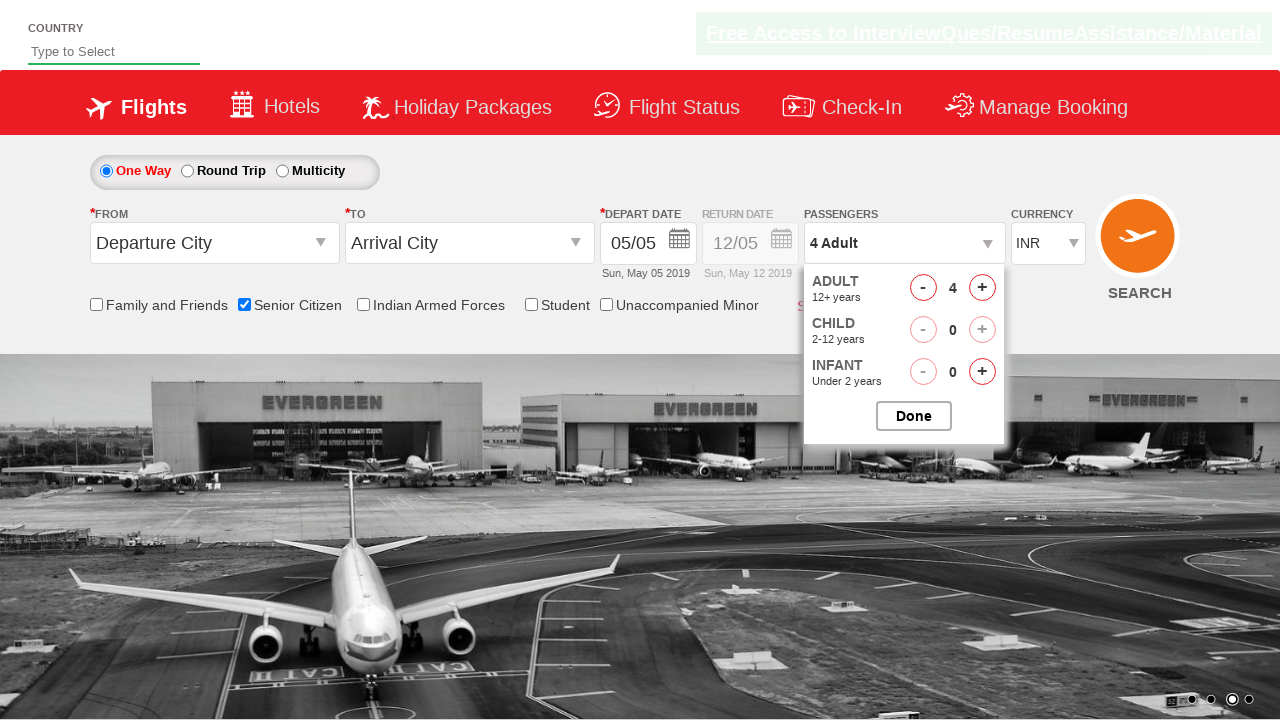

Incremented adult count (iteration 4 of 4) at (982, 288) on #hrefIncAdt
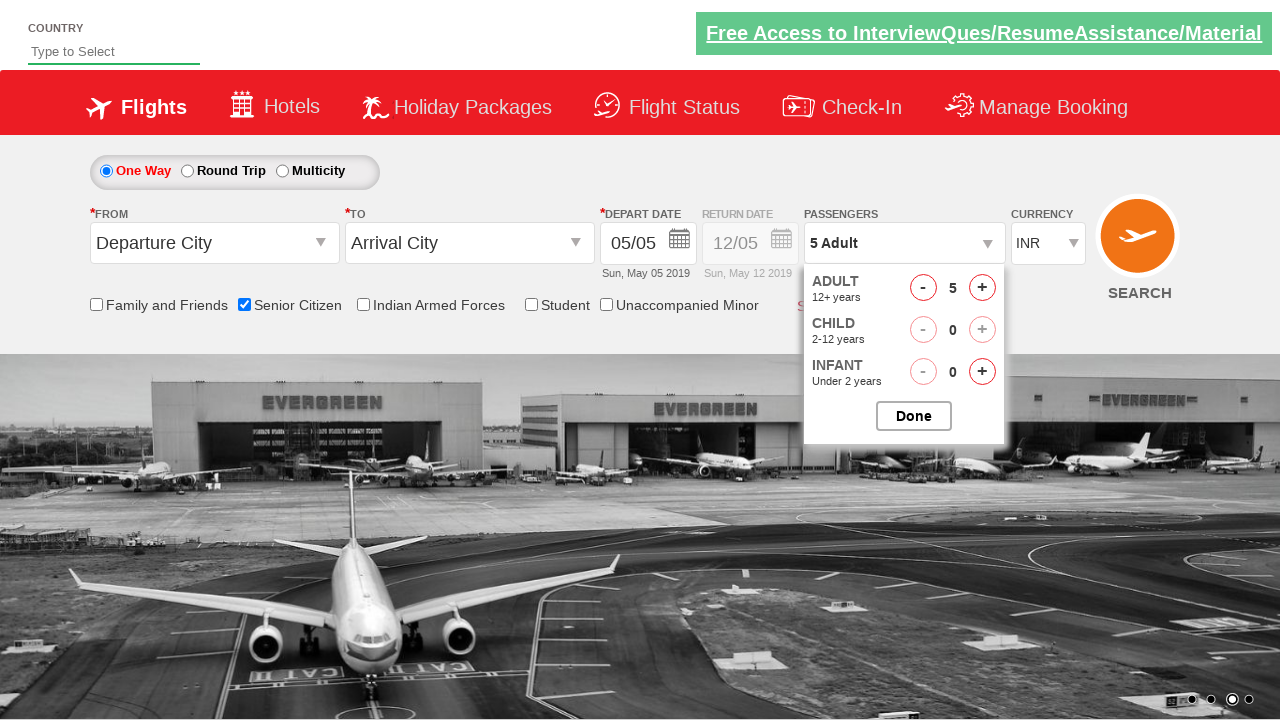

Closed passenger options dropdown at (914, 416) on #btnclosepaxoption
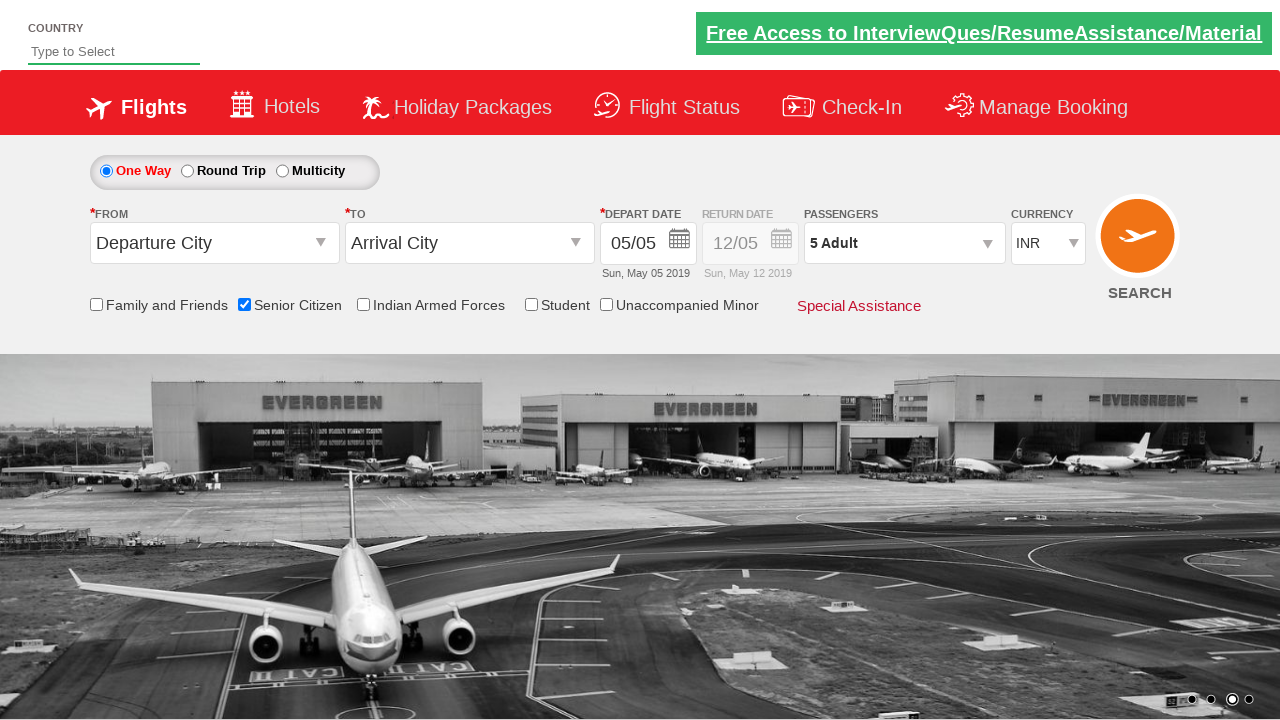

Verified passenger info displays '5 Adult'
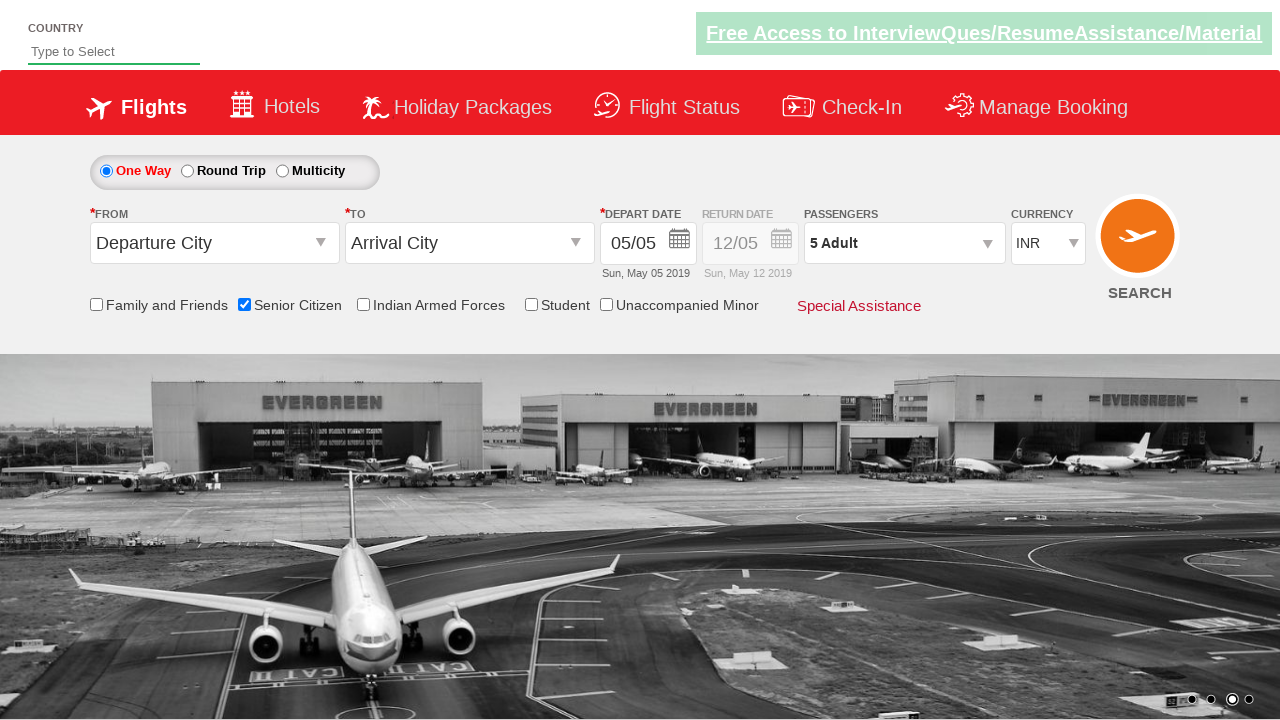

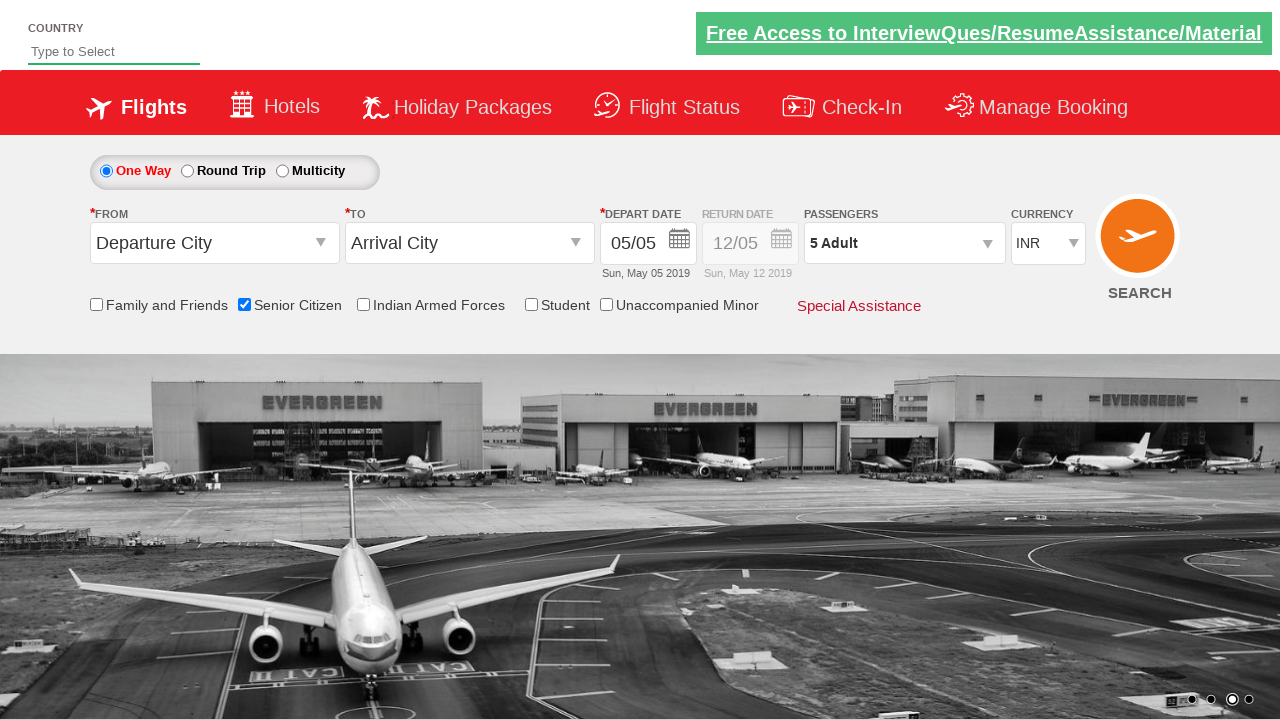